Tests dropdown menu functionality by clicking the dropdown button and selecting an autocomplete option

Starting URL: https://formy-project.herokuapp.com/dropdown

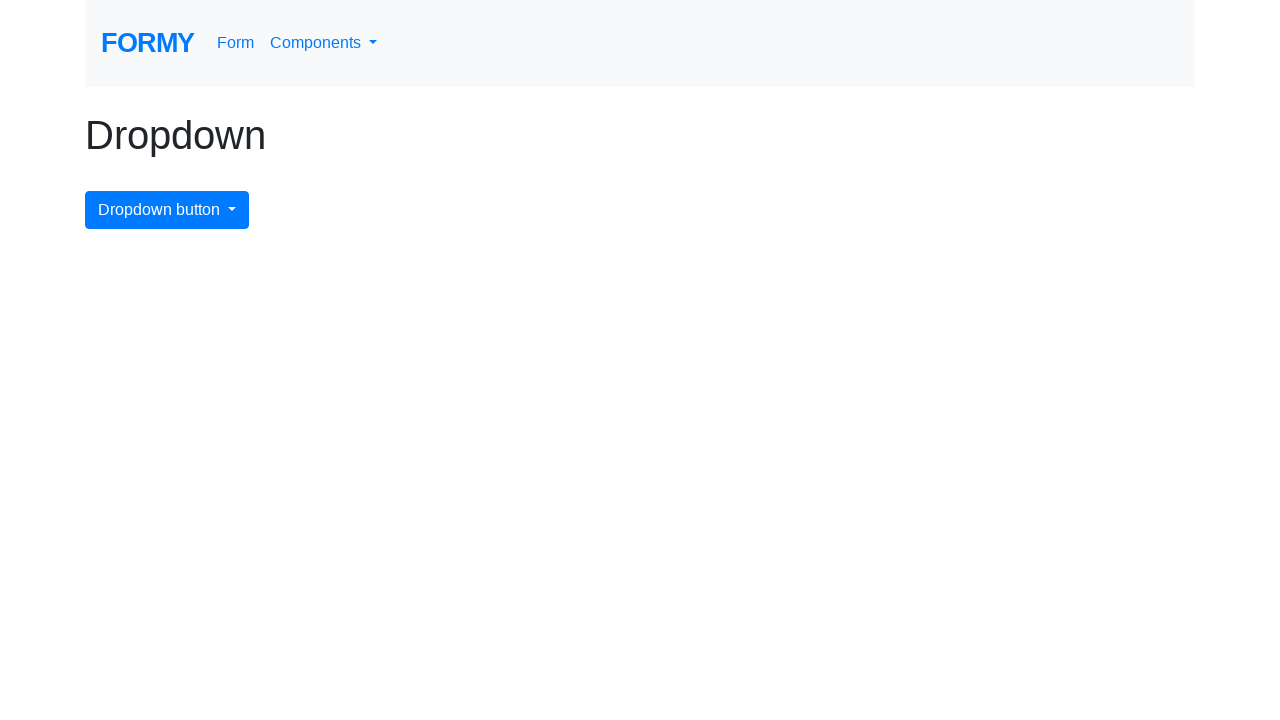

Clicked dropdown menu button to open dropdown at (167, 210) on #dropdownMenuButton
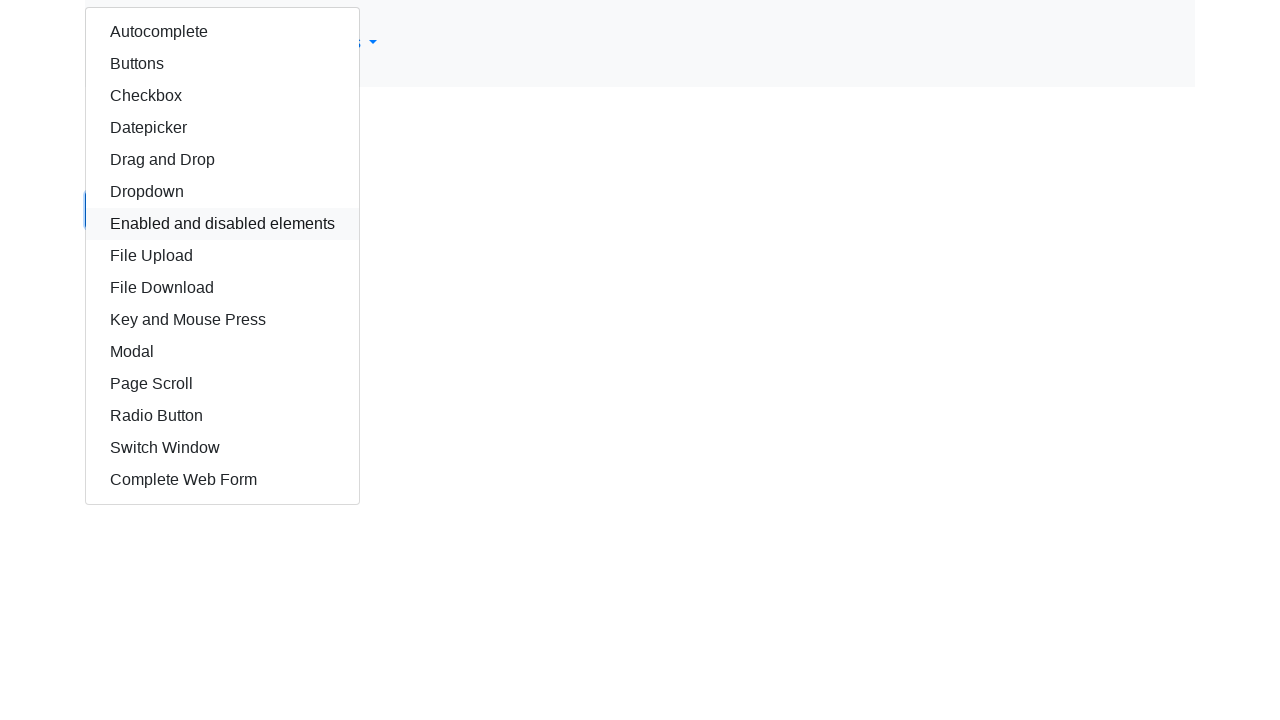

Clicked autocomplete option from dropdown at (222, 32) on #autocomplete
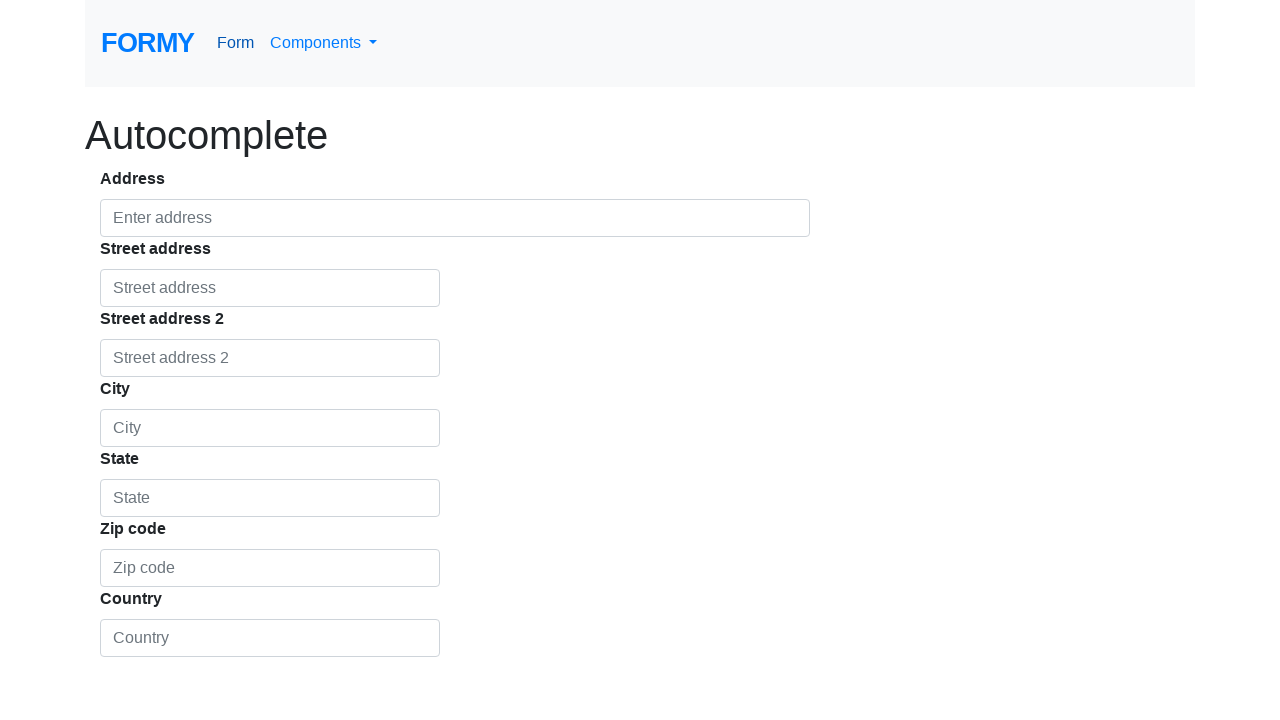

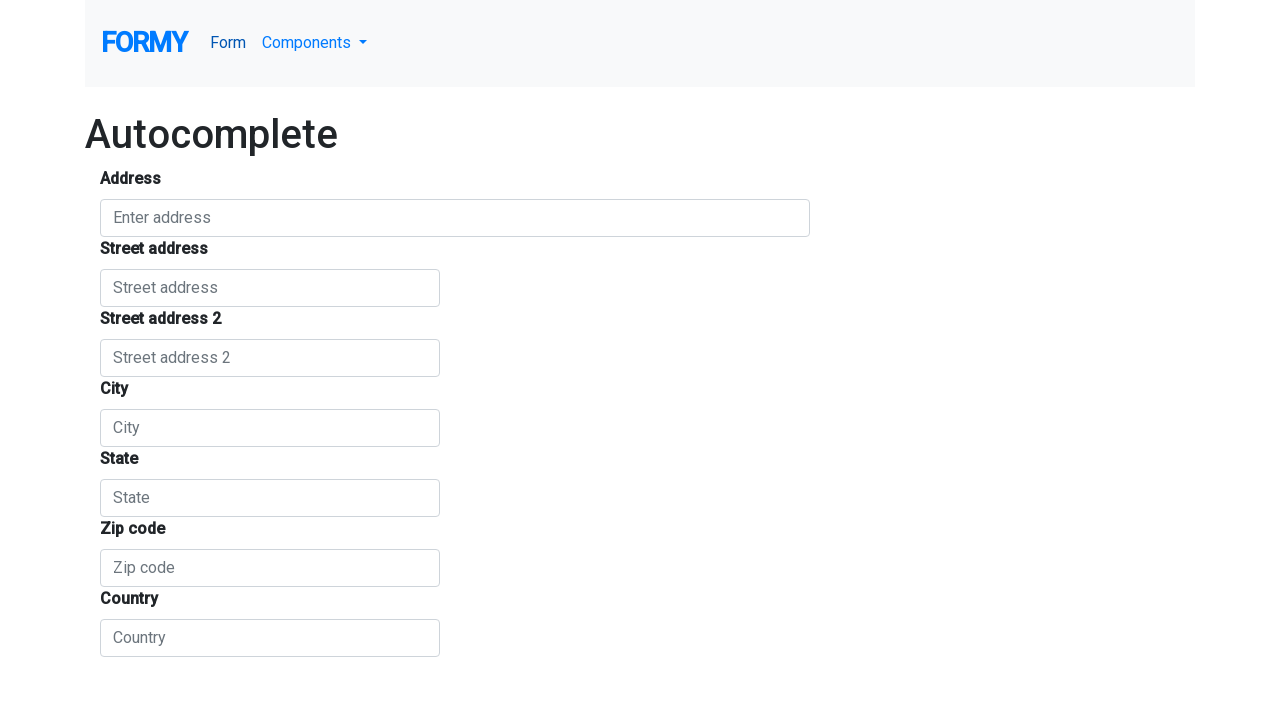